Tests clicking the Checkout link in the footer and verifies the checkout form page is displayed

Starting URL: https://webshop-agil-testautomatiserare.netlify.app/

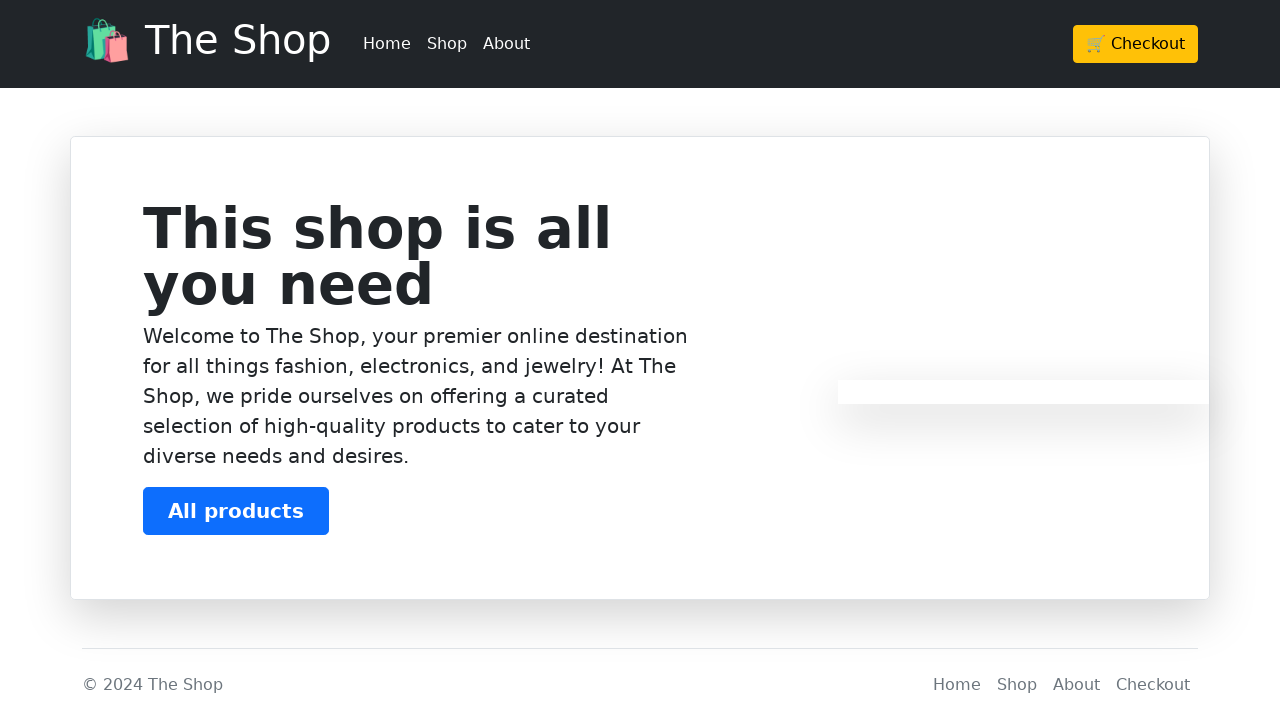

Clicked Checkout link in footer at (1076, 685) on xpath=/html/body/div[2]/footer/ul/li[3]/a
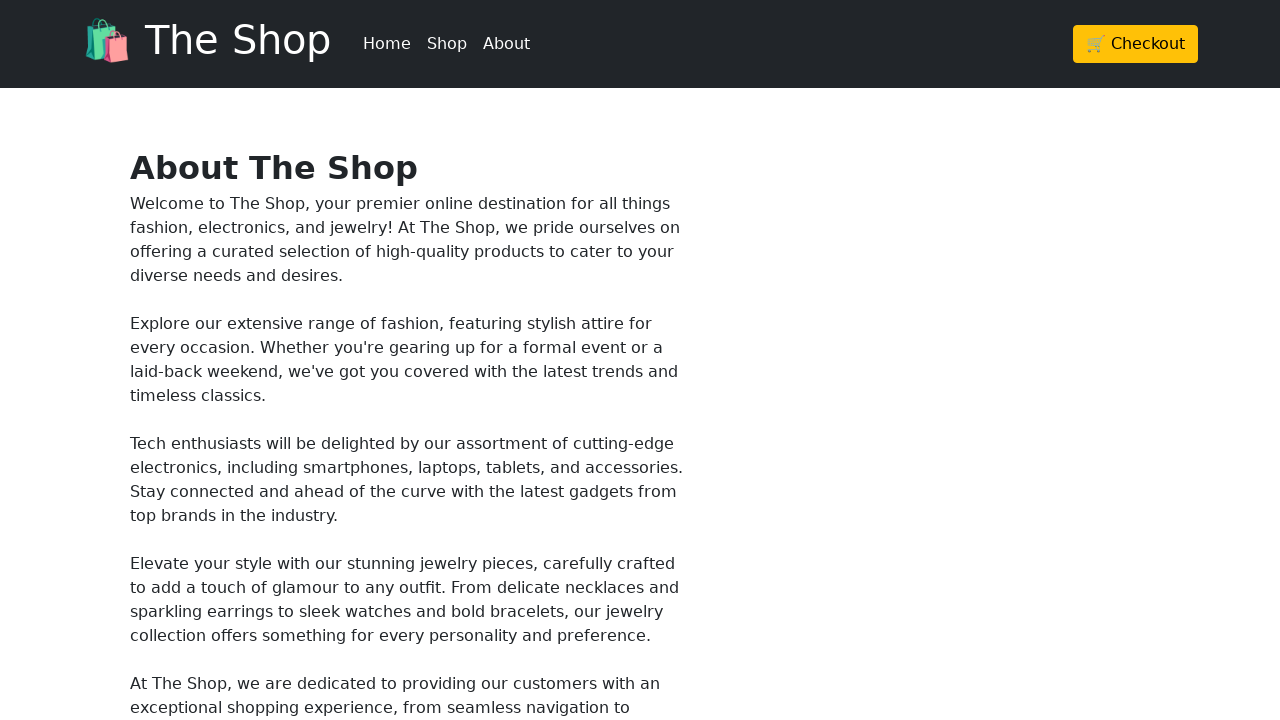

Checkout form page loaded with heading displayed
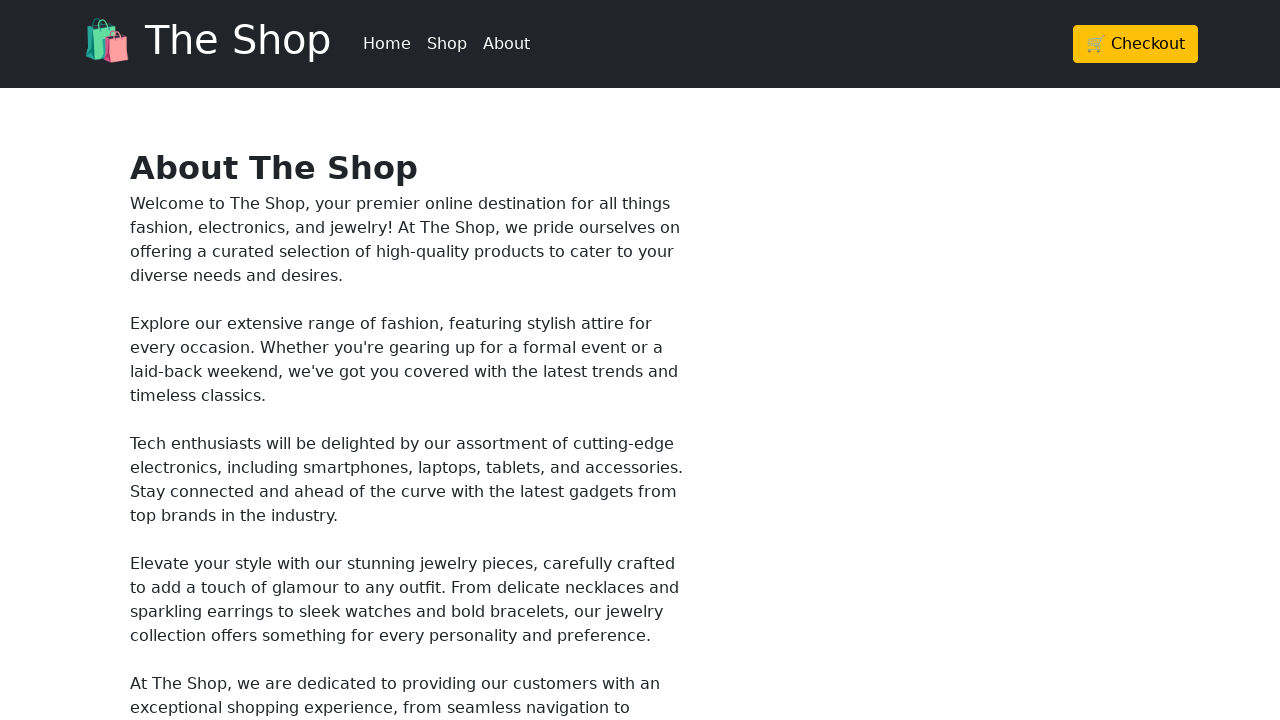

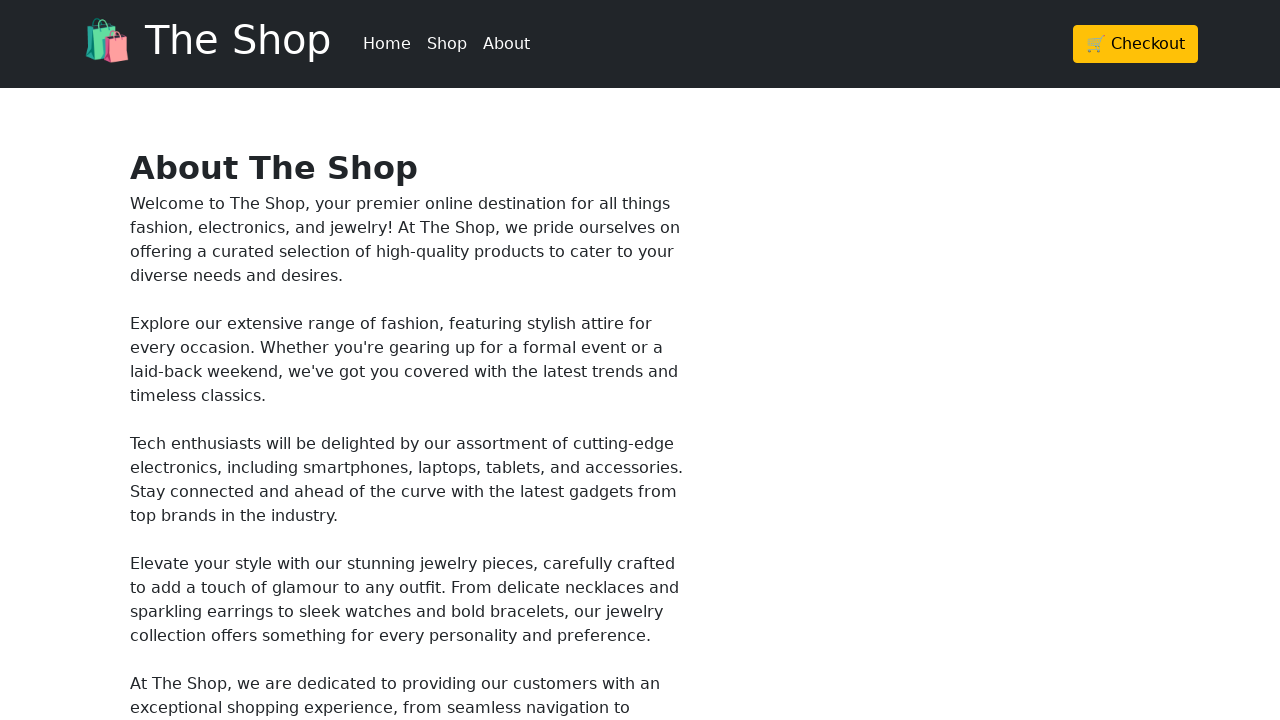